Tests JavaScript alert handling by interacting with prompt dialog, entering text, and accepting it

Starting URL: https://the-internet.herokuapp.com/javascript_alerts

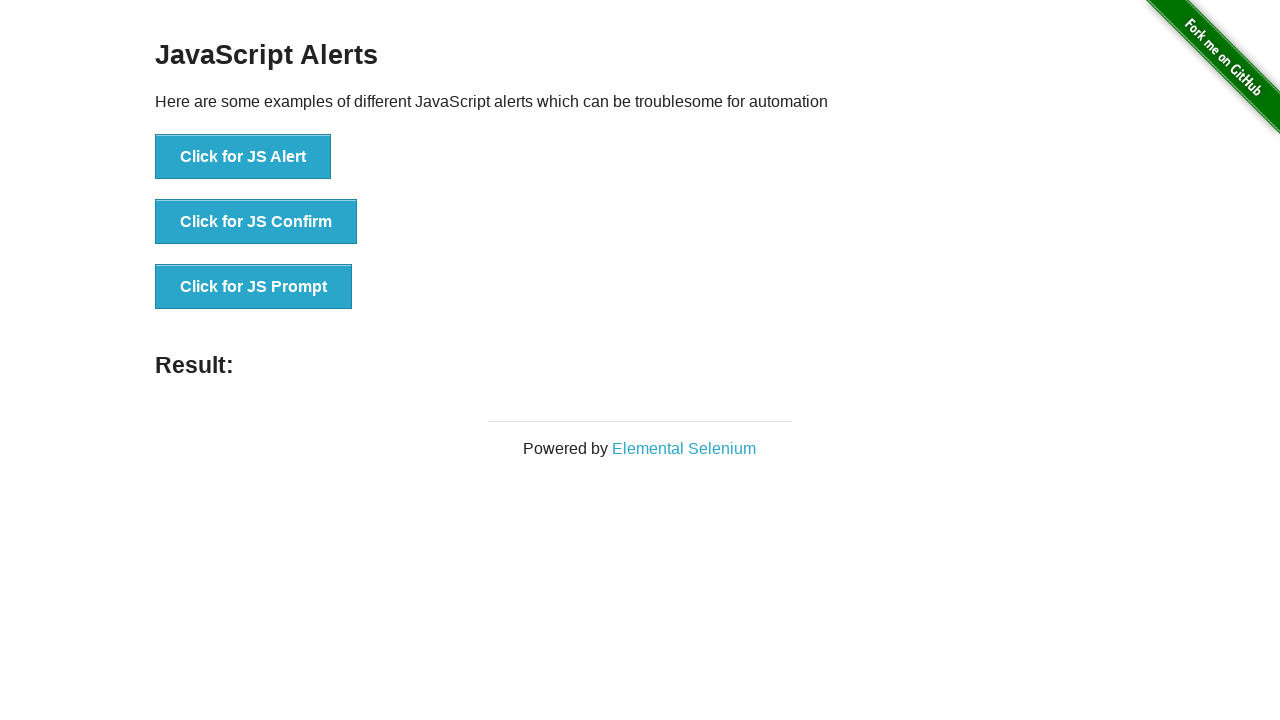

Clicked JS Prompt button to trigger prompt dialog at (254, 287) on button[onclick='jsPrompt()']
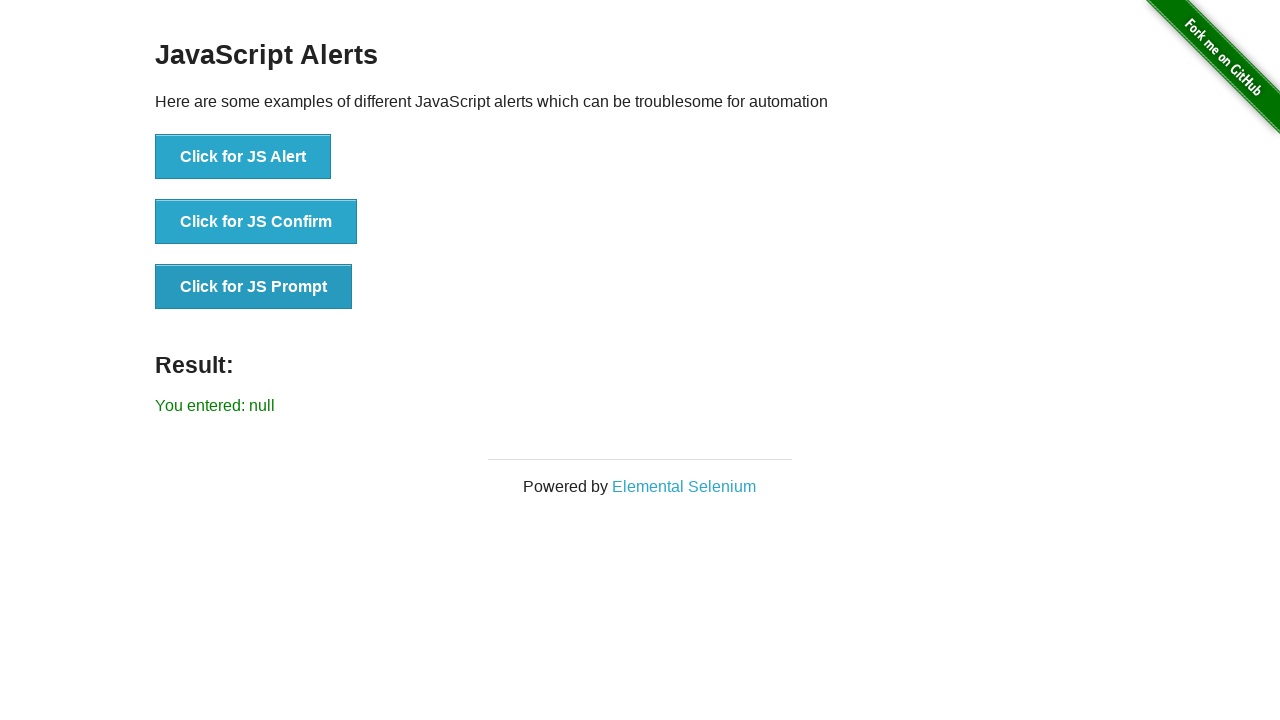

Set up dialog handler to accept prompt with text 'naveen automation labs'
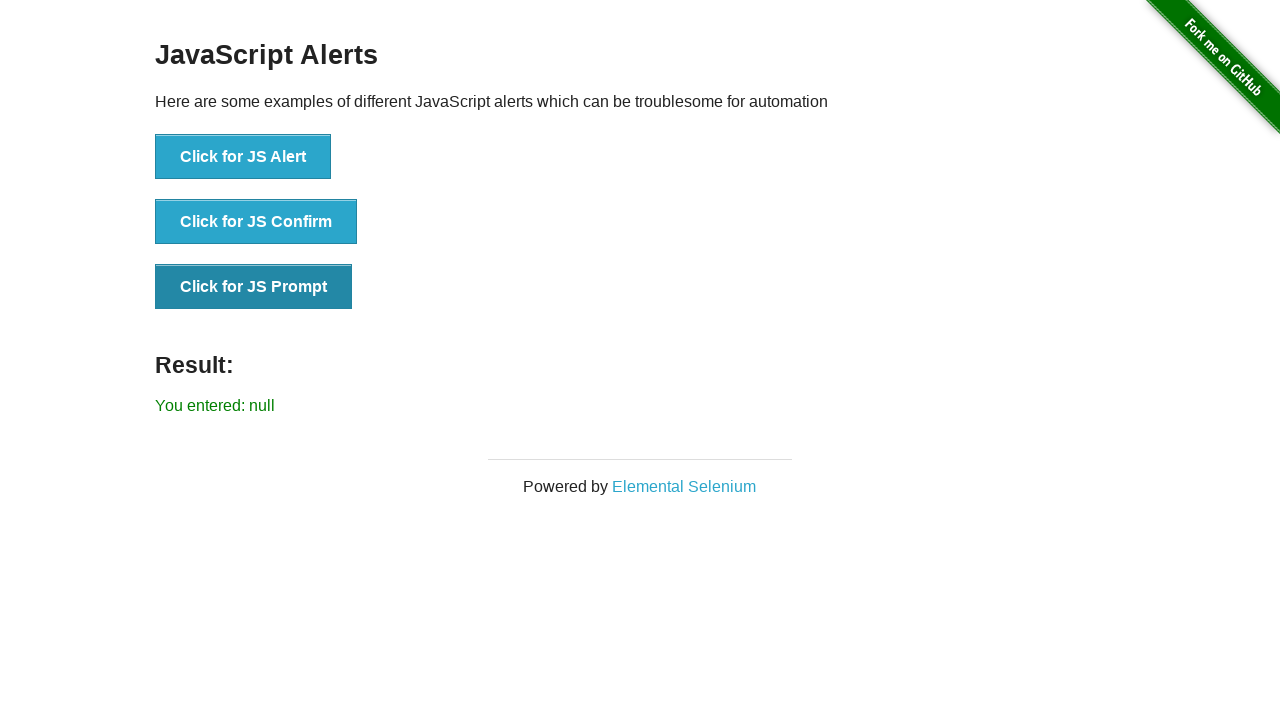

Prompt dialog accepted and result element appeared
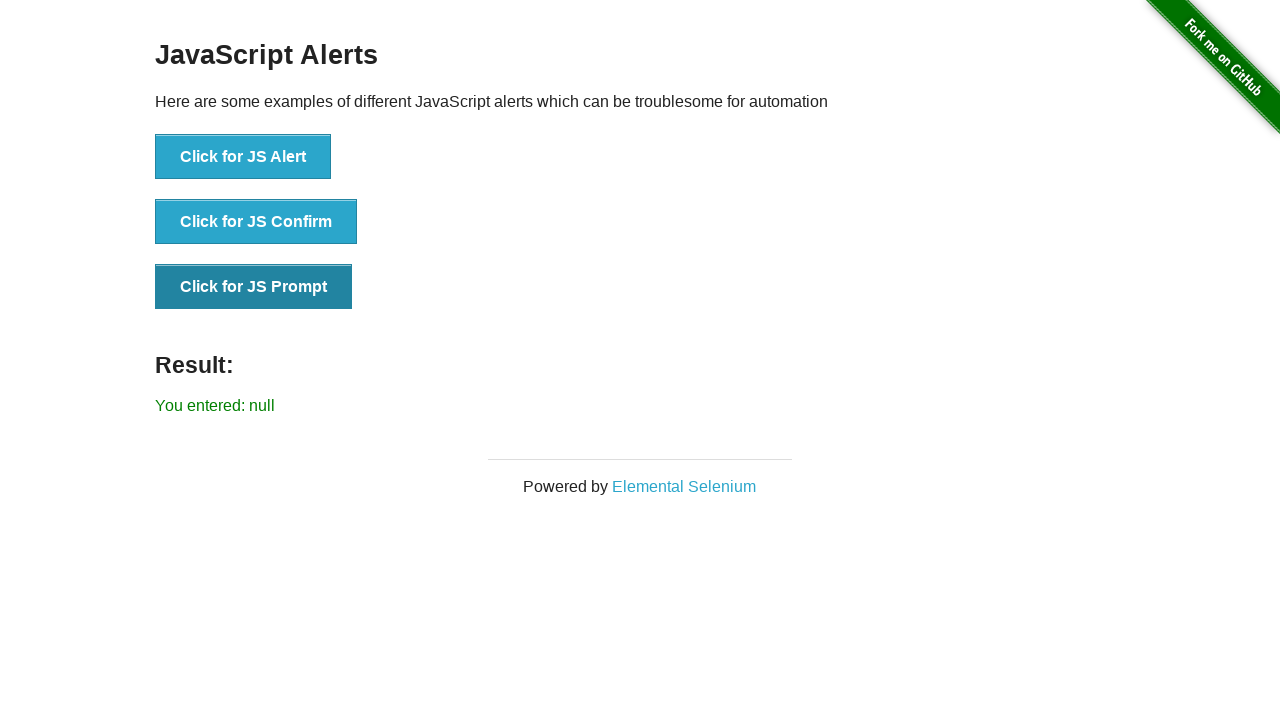

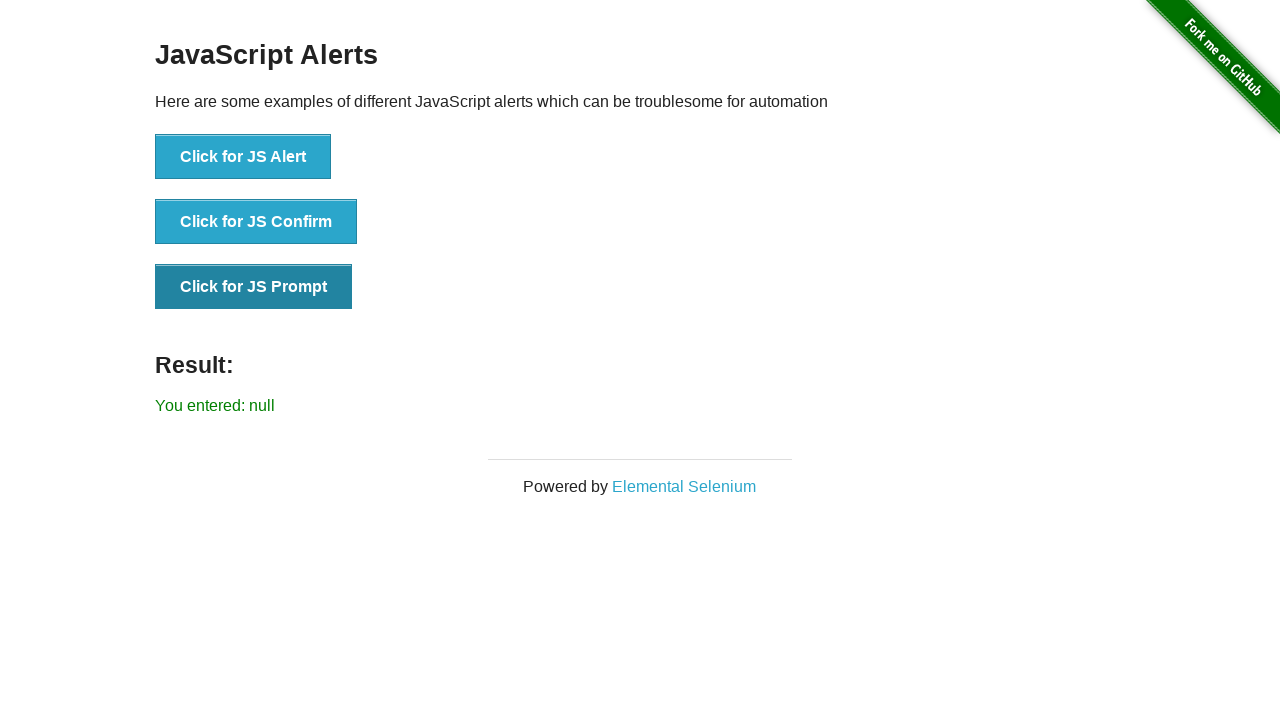